Navigates to VWO website and clicks on the "free trial" link using partial link text locator

Starting URL: https://app.vwo.com/

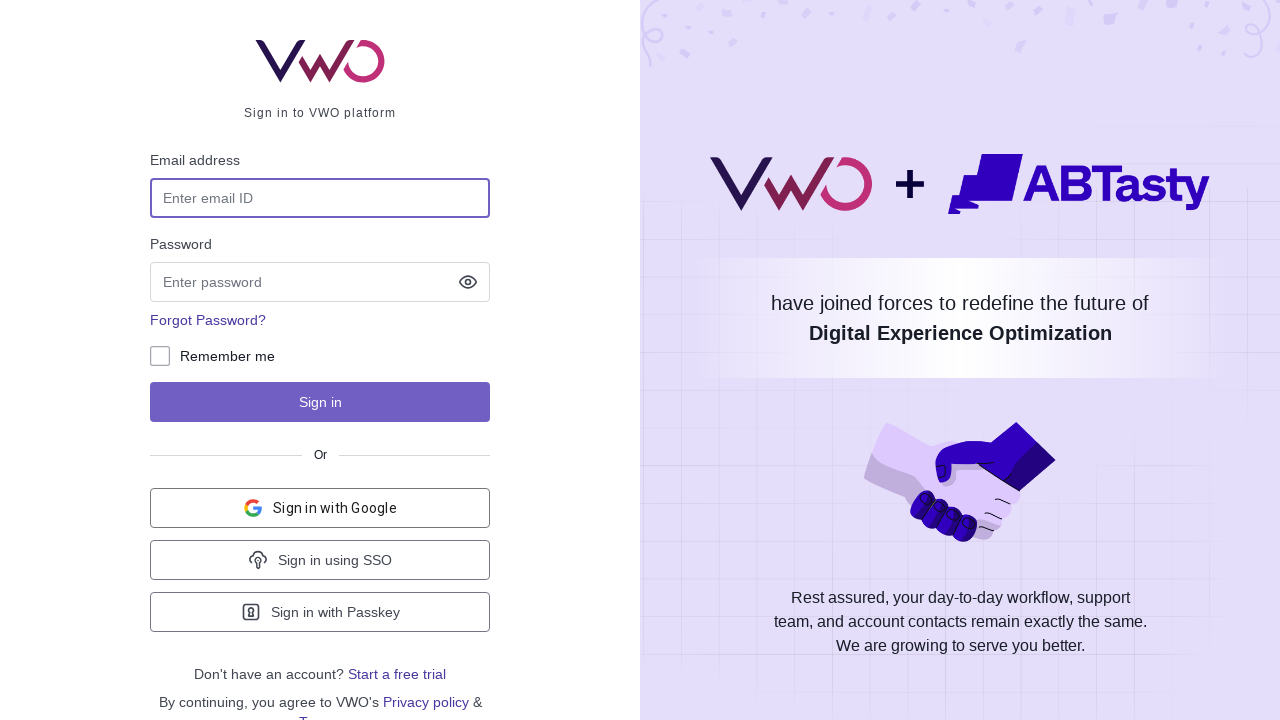

Navigated to VWO website at https://app.vwo.com/
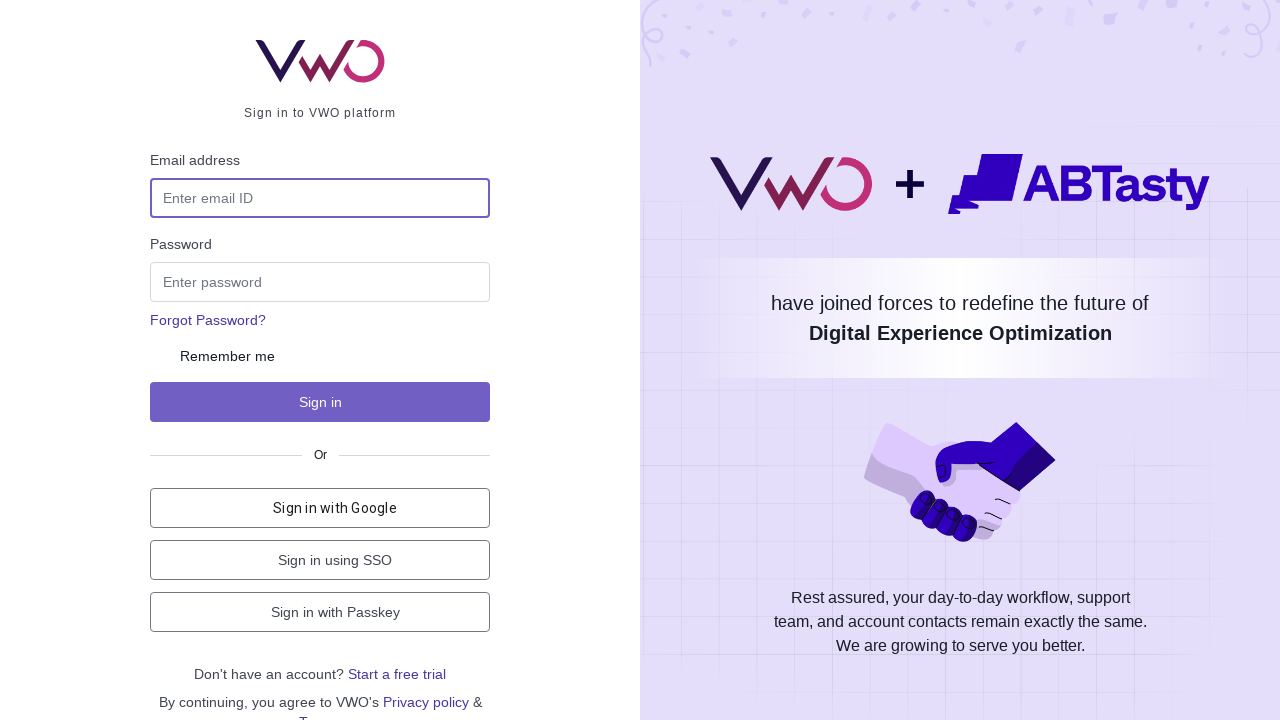

Clicked on 'free trial' link using partial text locator at (397, 674) on internal:text="free trial"i
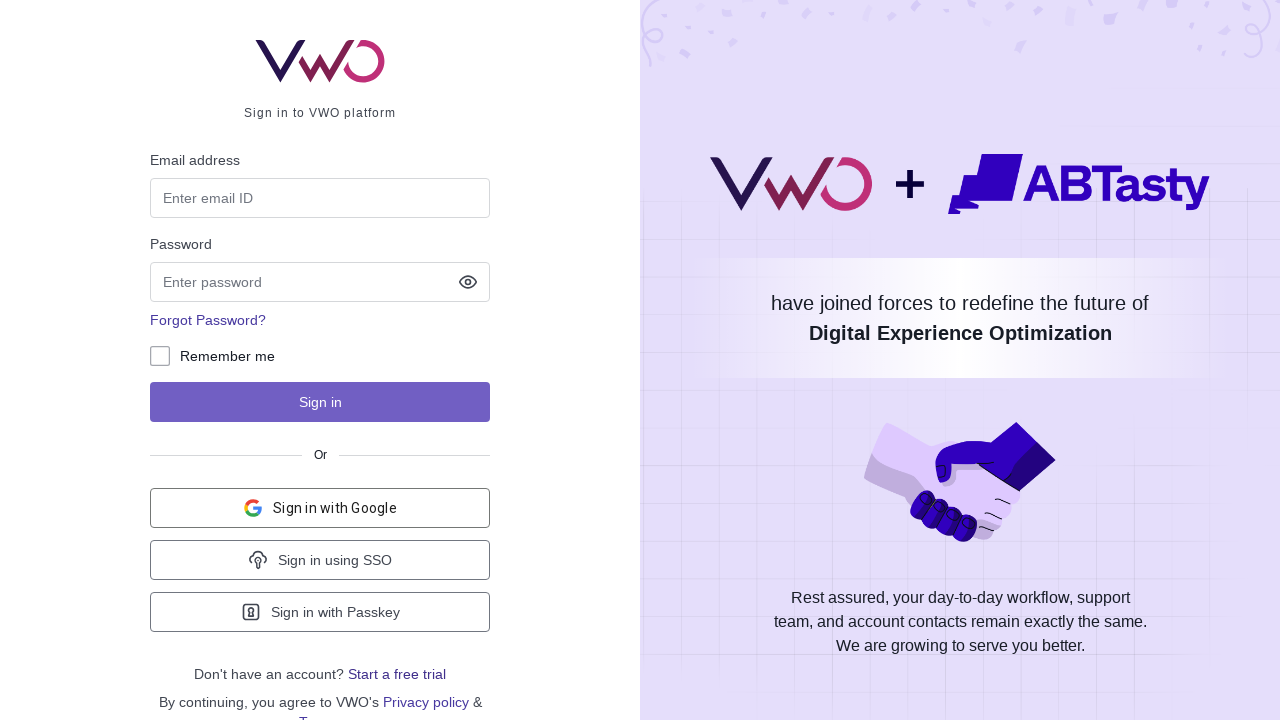

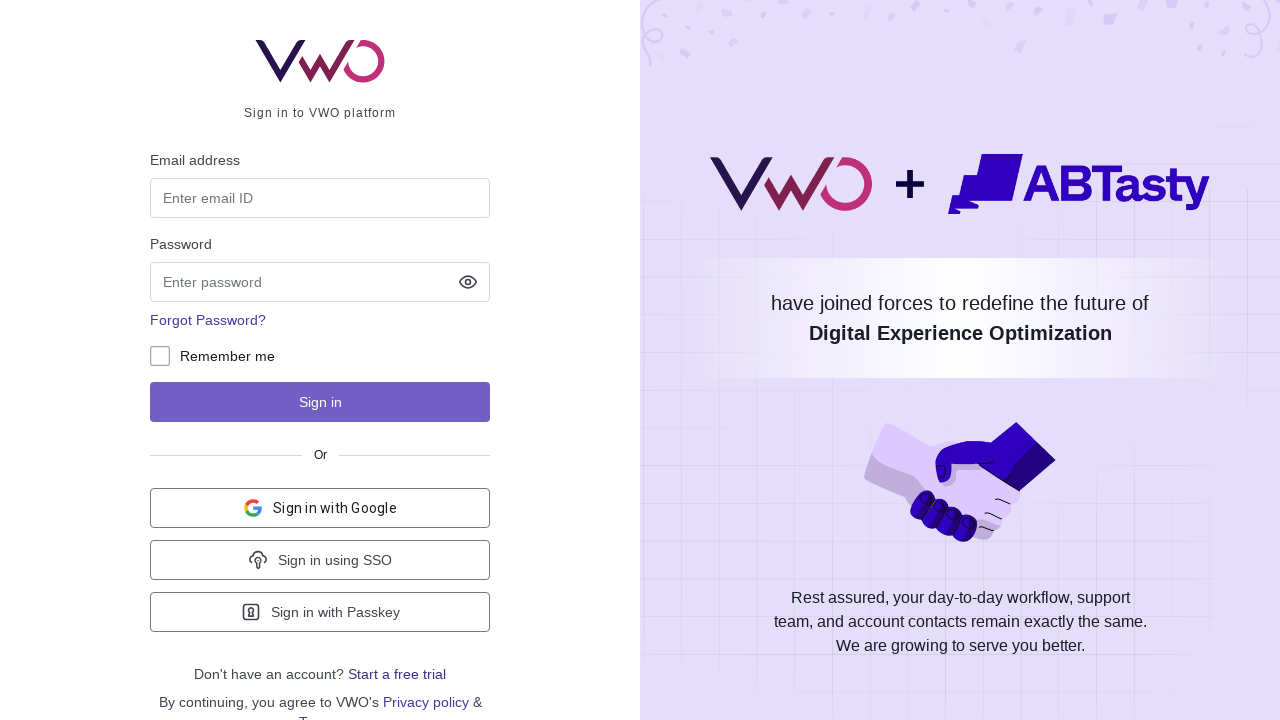